Tests that pressing arrow down key 20 times in a number input field decrements the value to -20

Starting URL: http://the-internet.herokuapp.com/inputs

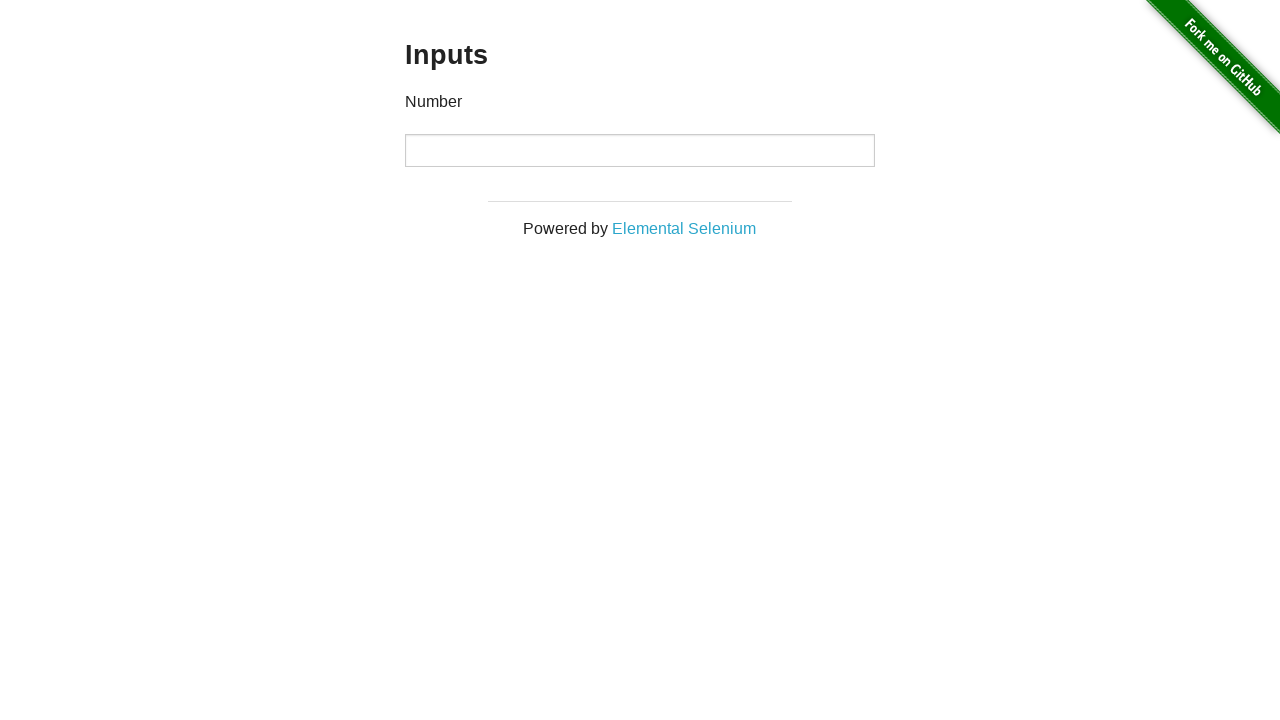

Navigated to The Internet Herokuapp inputs page
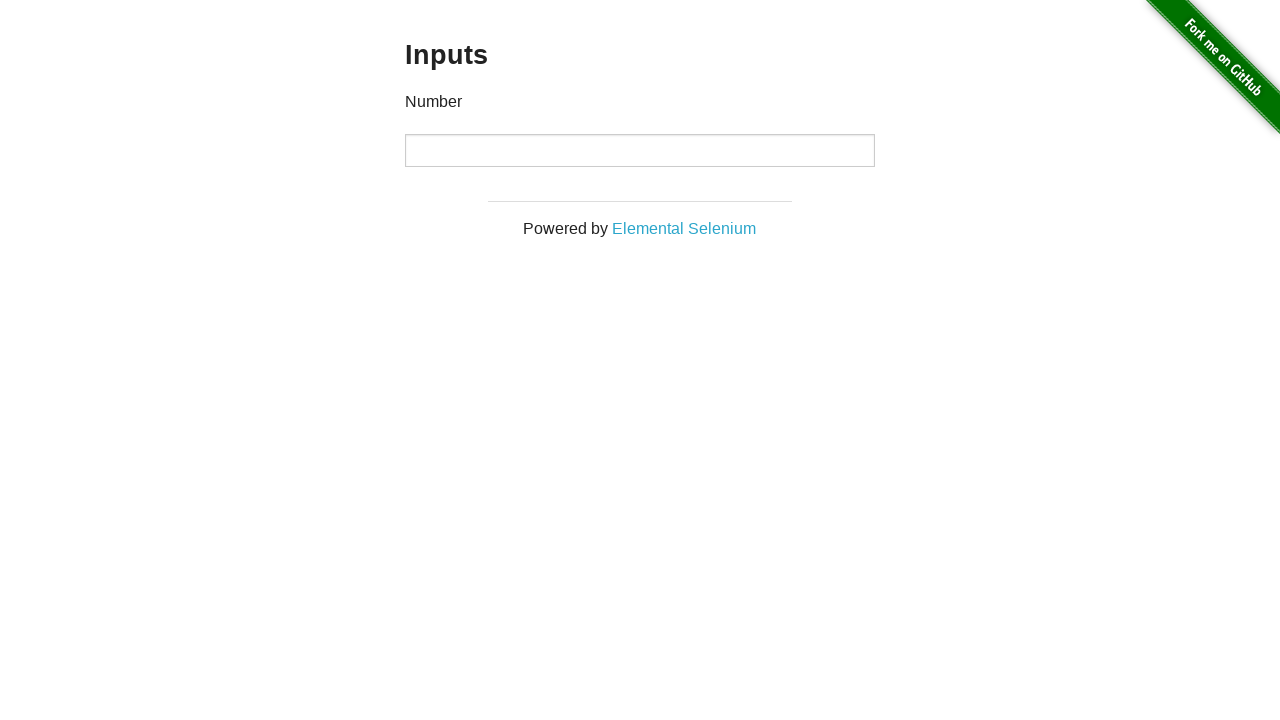

Located the number input field
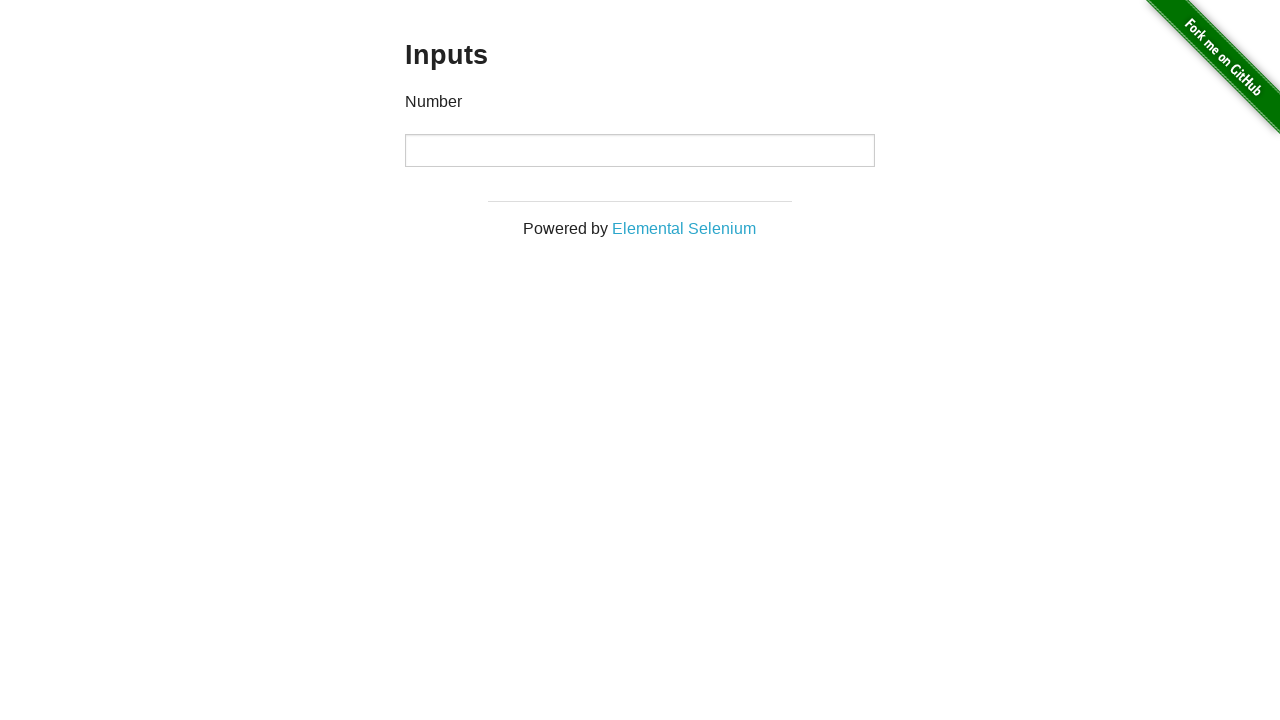

Pressed ArrowDown key (press 1 of 20) on input[type='number']
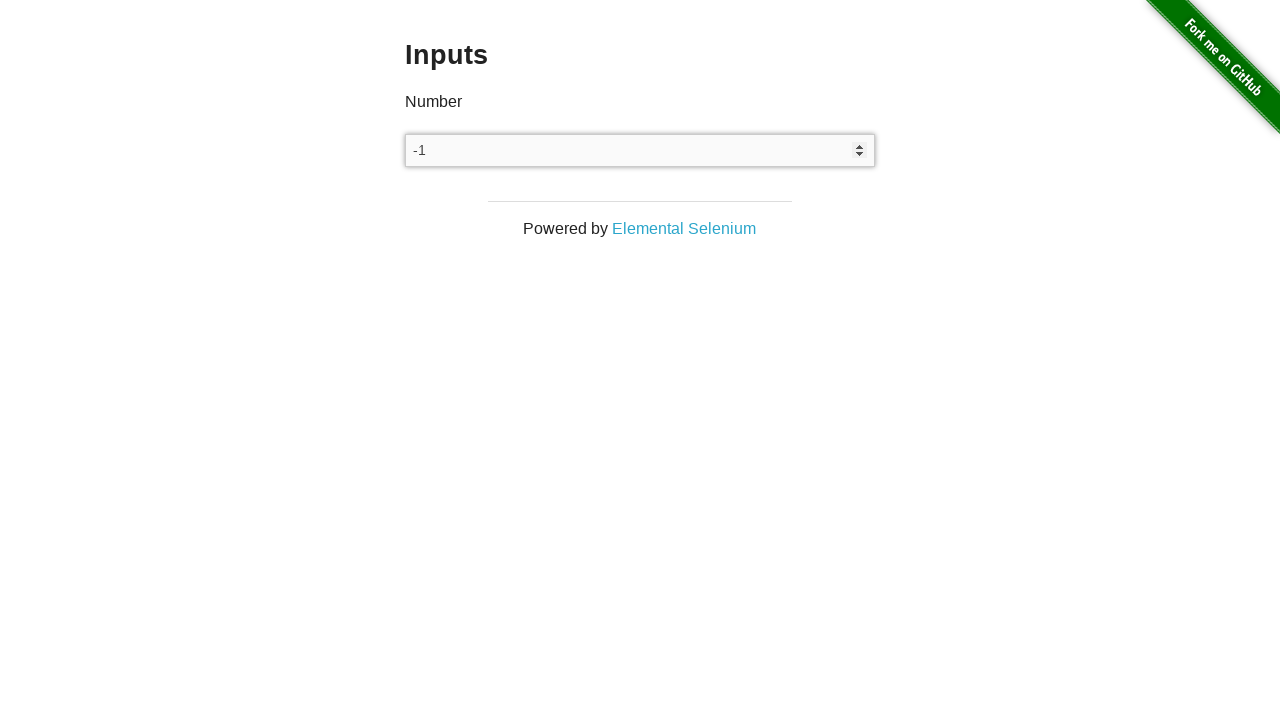

Pressed ArrowDown key (press 2 of 20) on input[type='number']
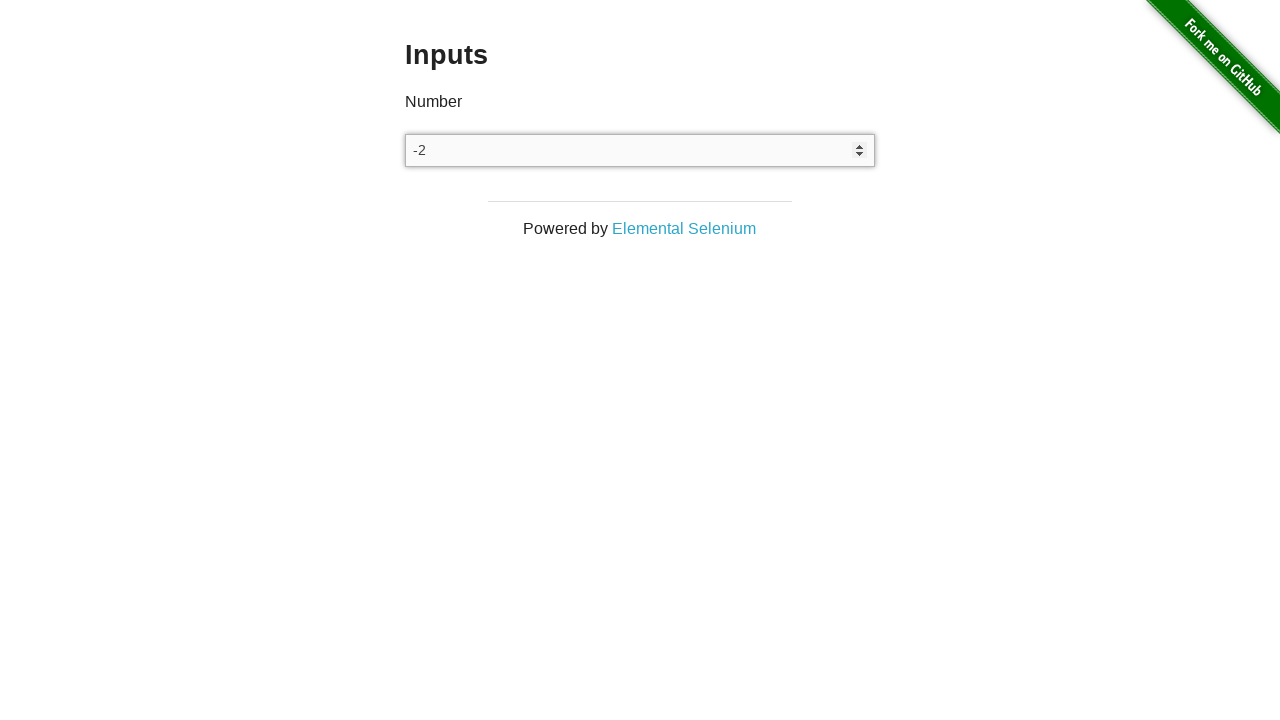

Pressed ArrowDown key (press 3 of 20) on input[type='number']
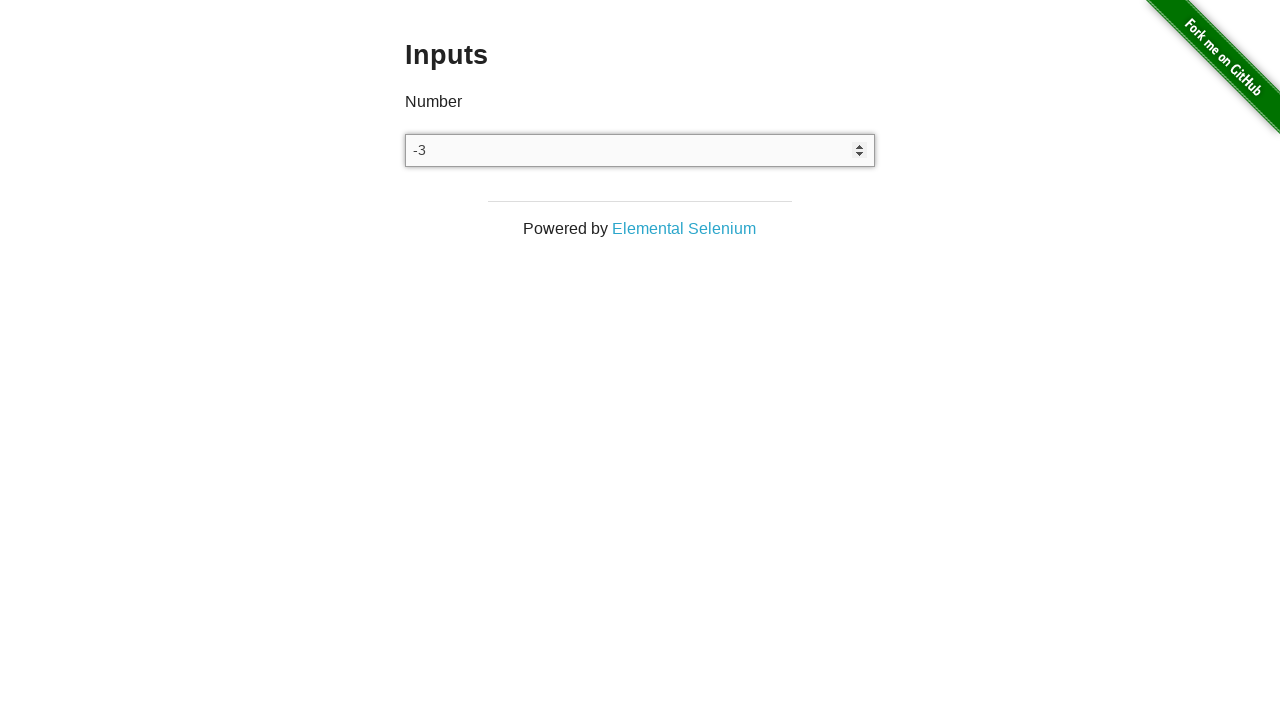

Pressed ArrowDown key (press 4 of 20) on input[type='number']
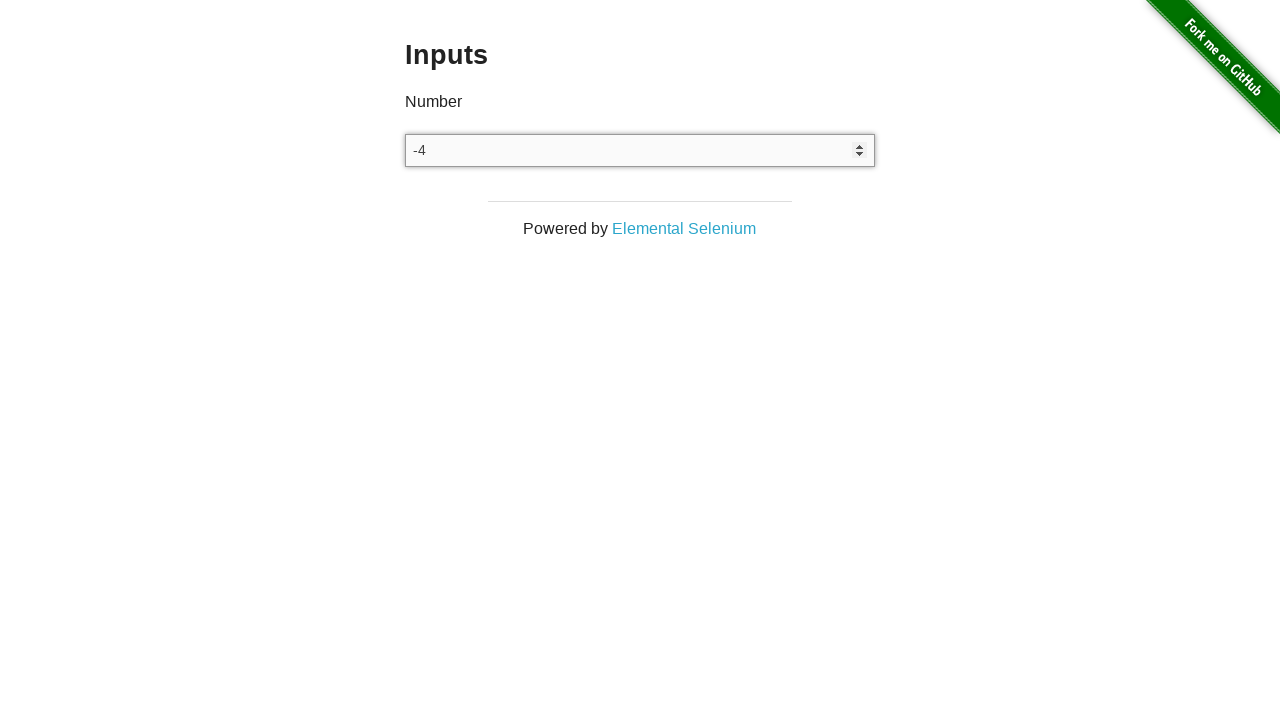

Pressed ArrowDown key (press 5 of 20) on input[type='number']
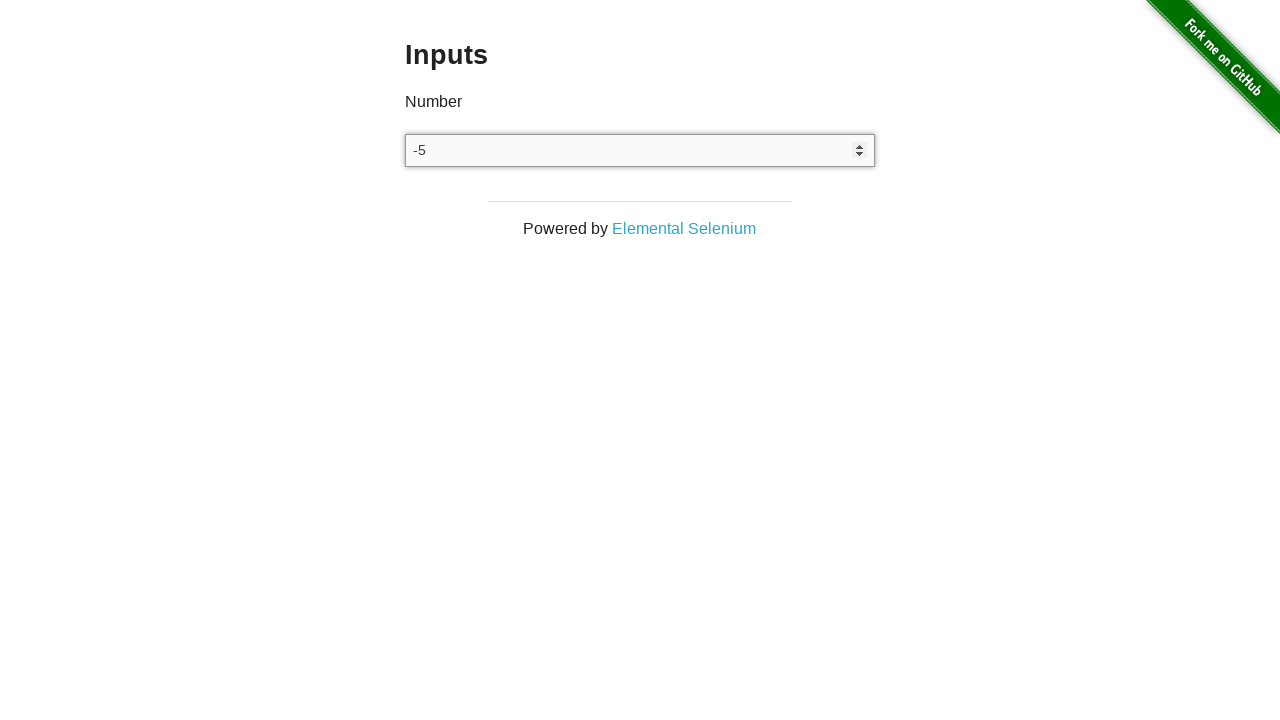

Pressed ArrowDown key (press 6 of 20) on input[type='number']
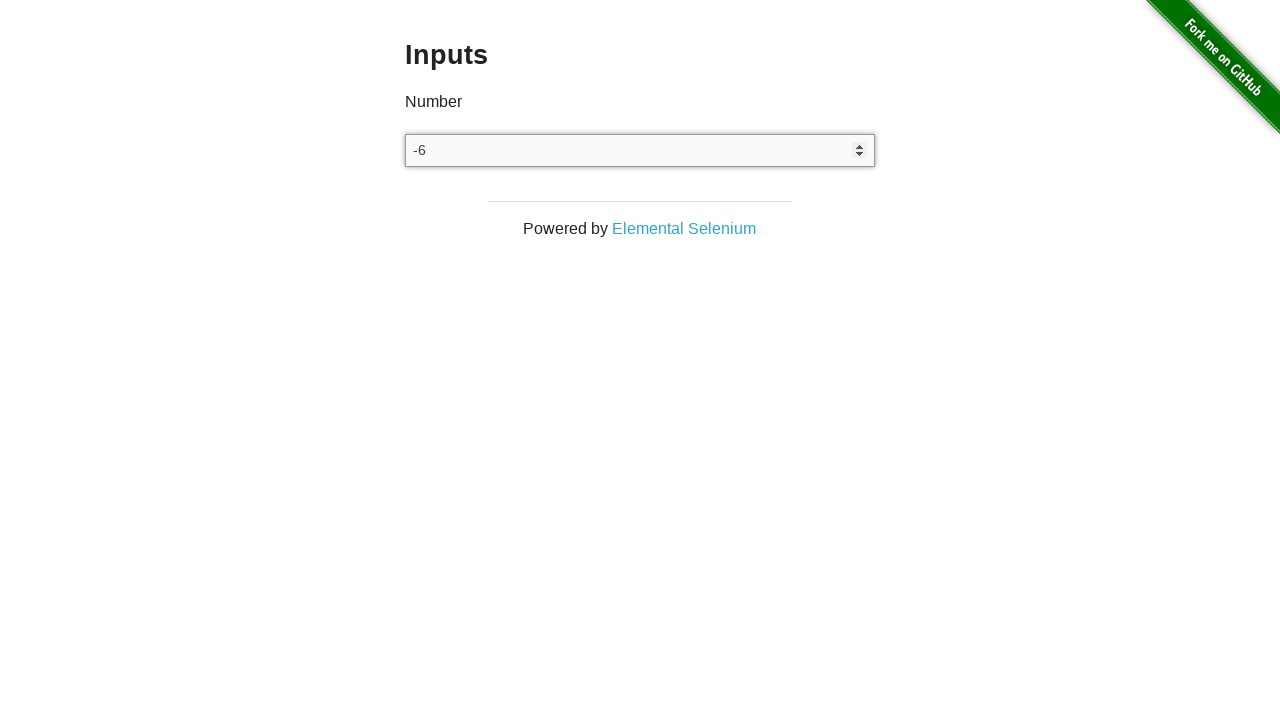

Pressed ArrowDown key (press 7 of 20) on input[type='number']
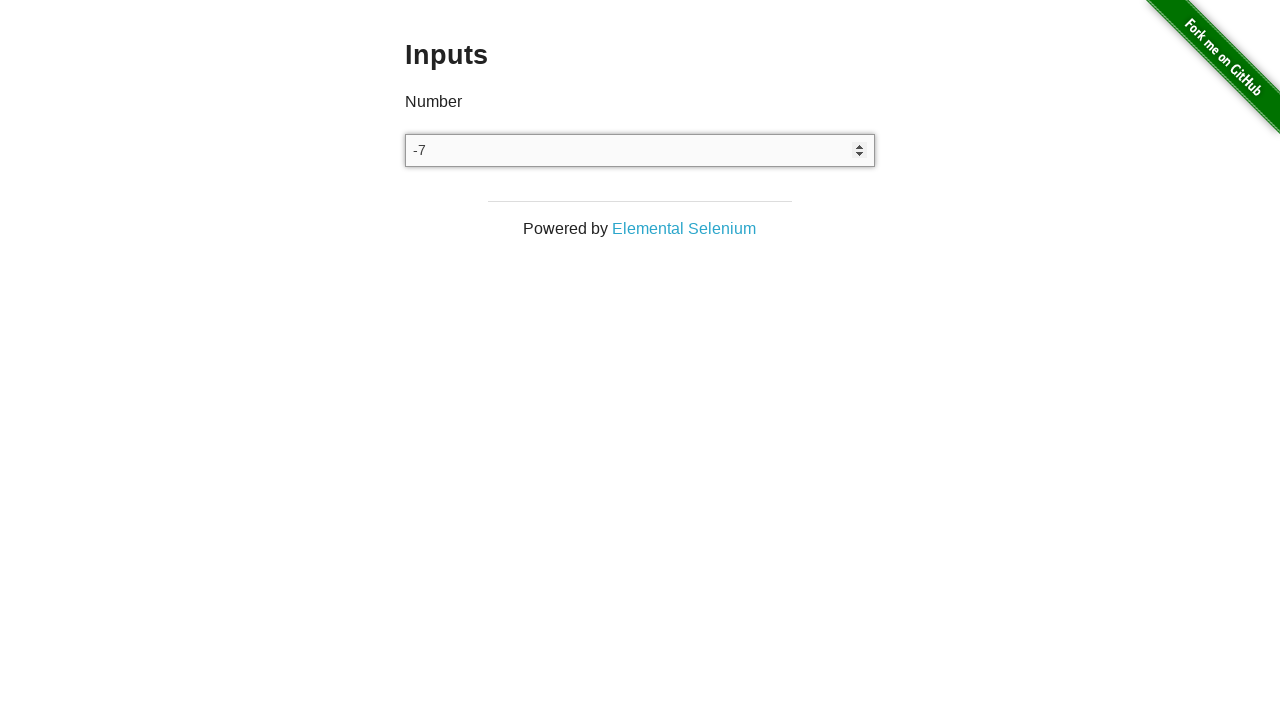

Pressed ArrowDown key (press 8 of 20) on input[type='number']
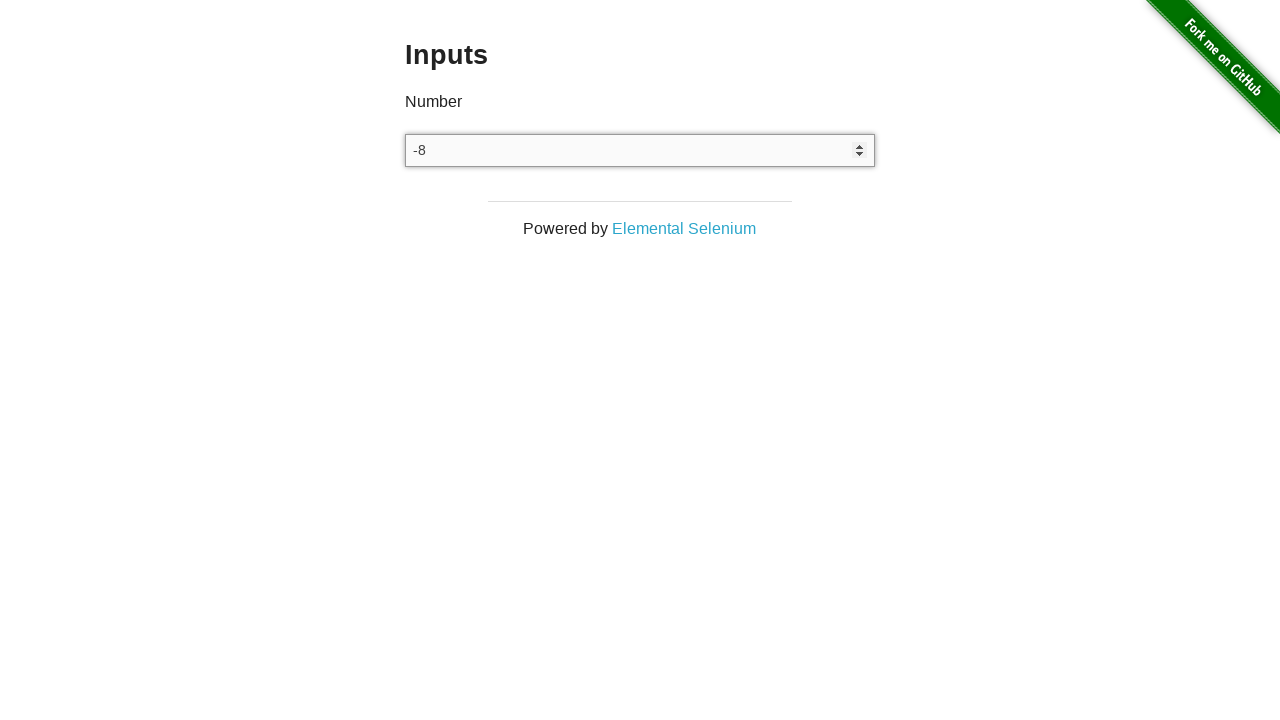

Pressed ArrowDown key (press 9 of 20) on input[type='number']
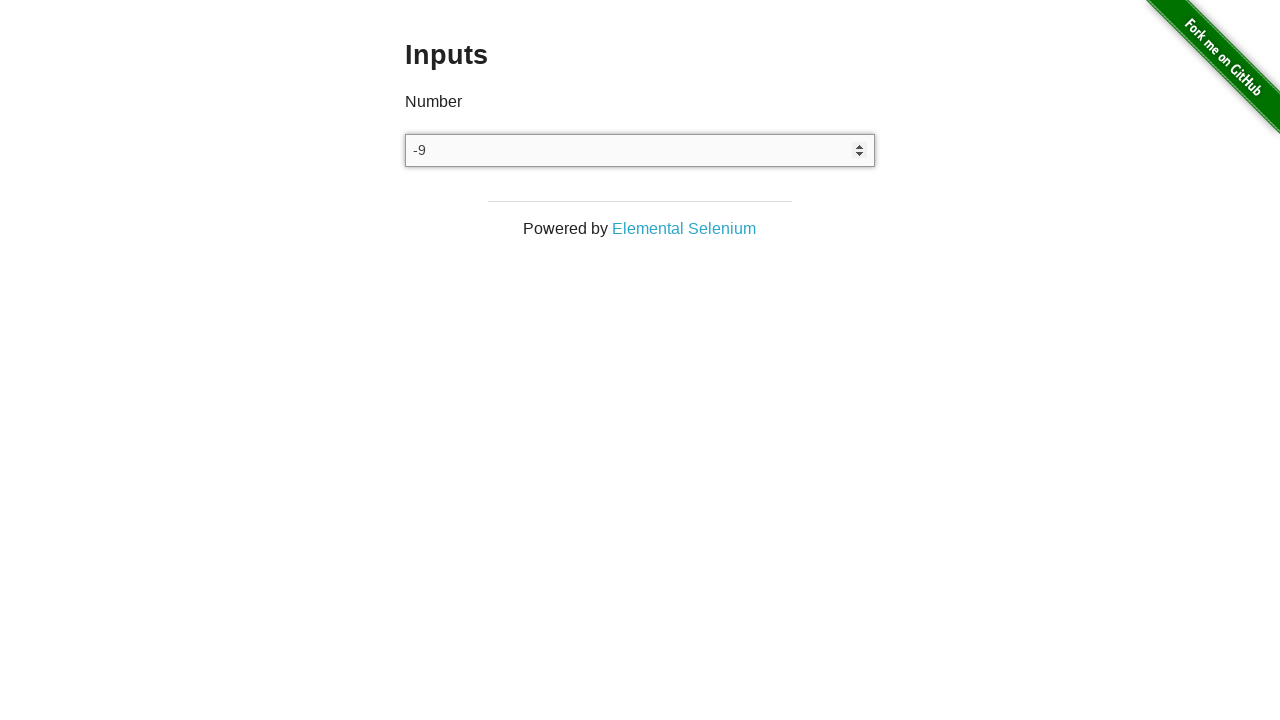

Pressed ArrowDown key (press 10 of 20) on input[type='number']
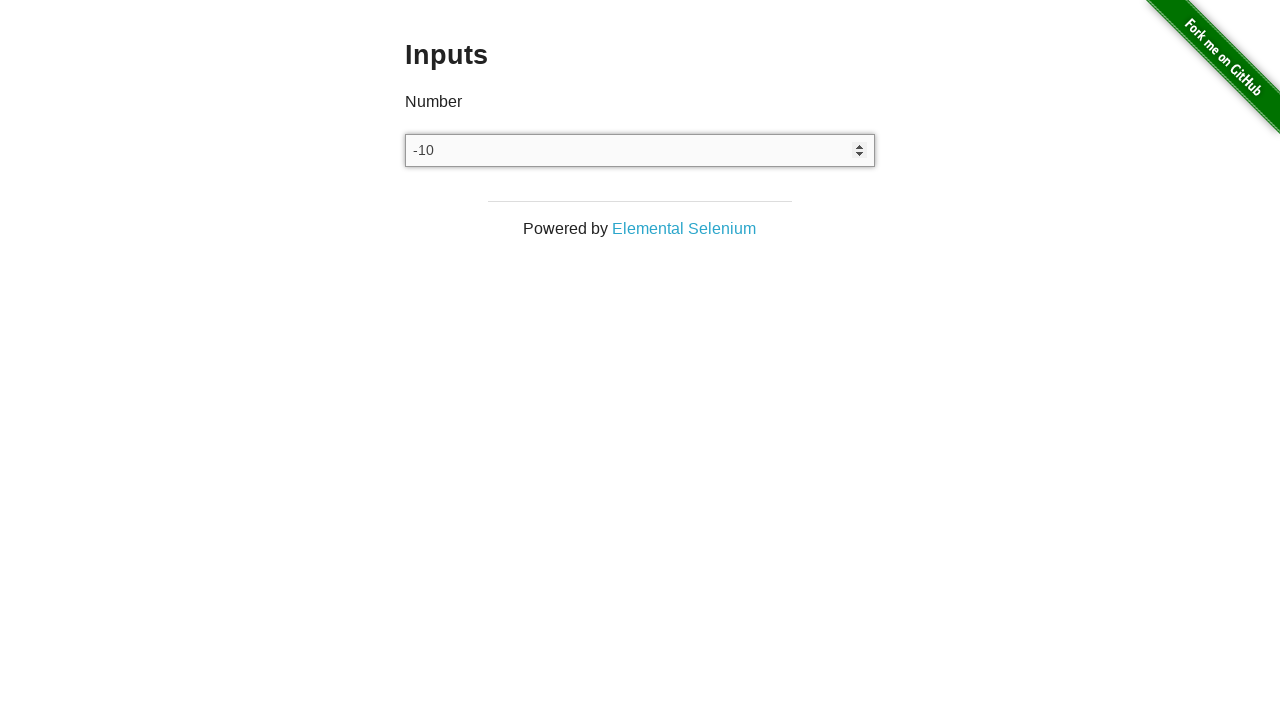

Pressed ArrowDown key (press 11 of 20) on input[type='number']
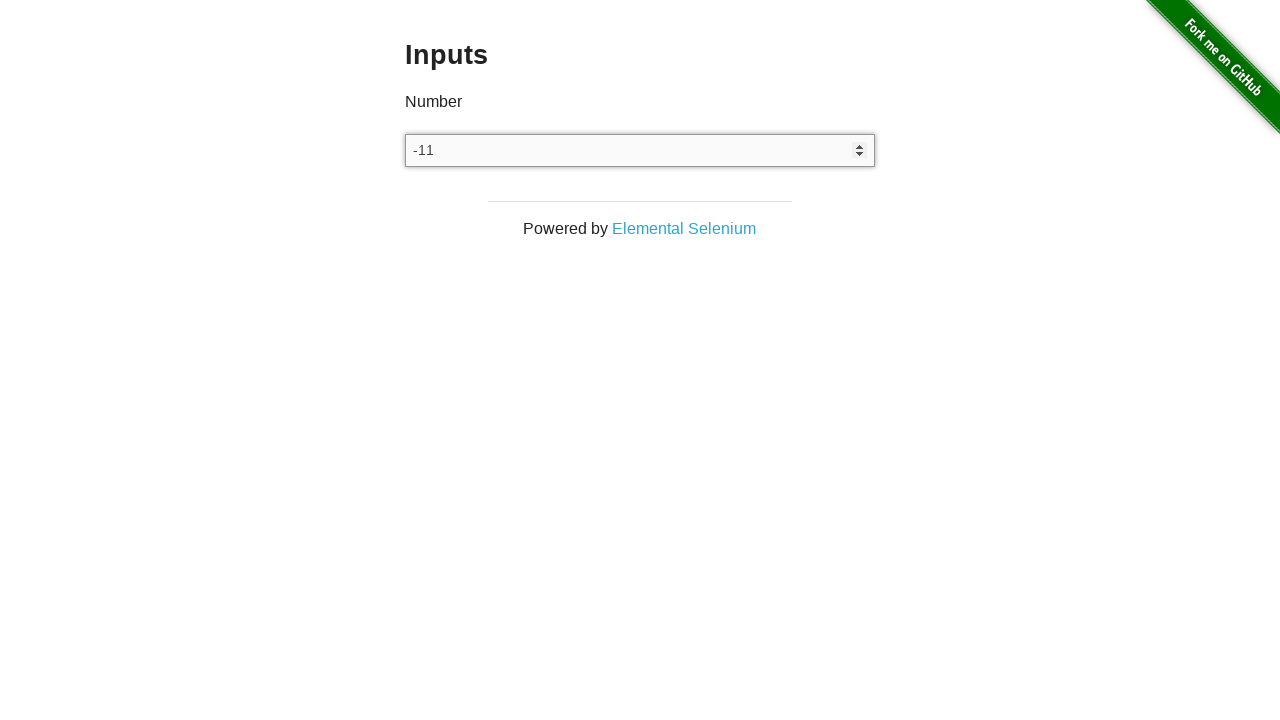

Pressed ArrowDown key (press 12 of 20) on input[type='number']
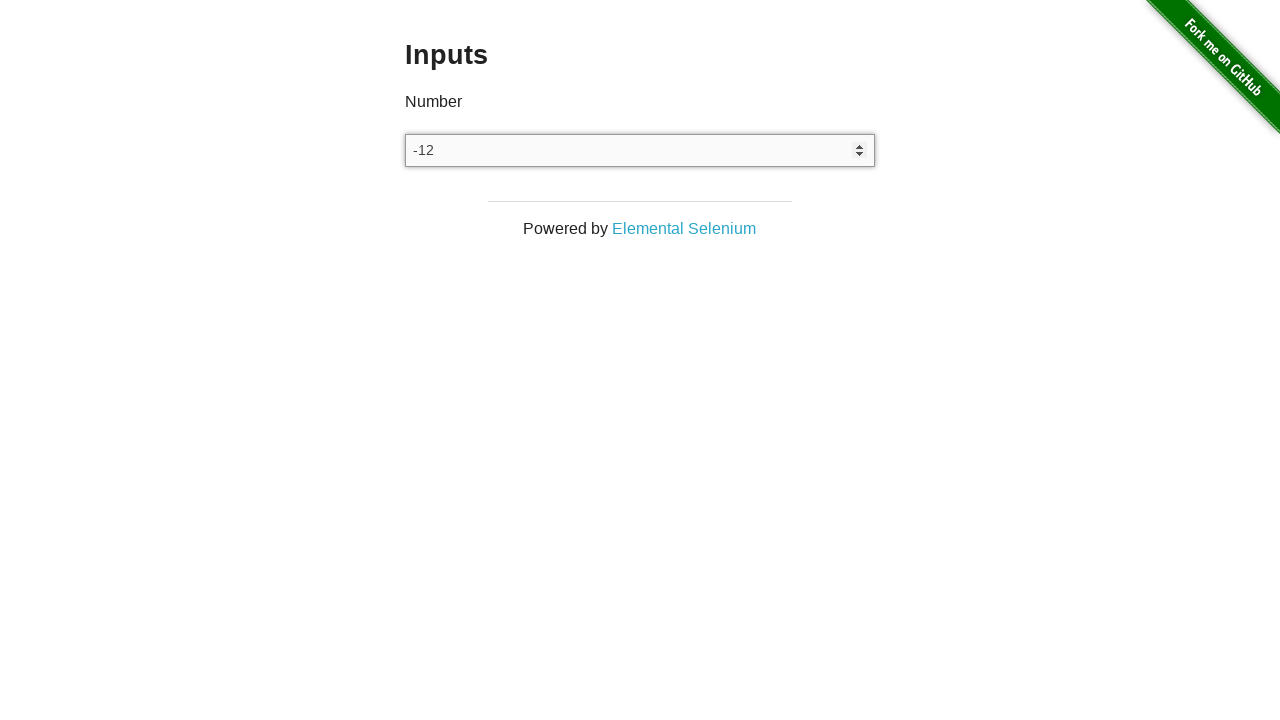

Pressed ArrowDown key (press 13 of 20) on input[type='number']
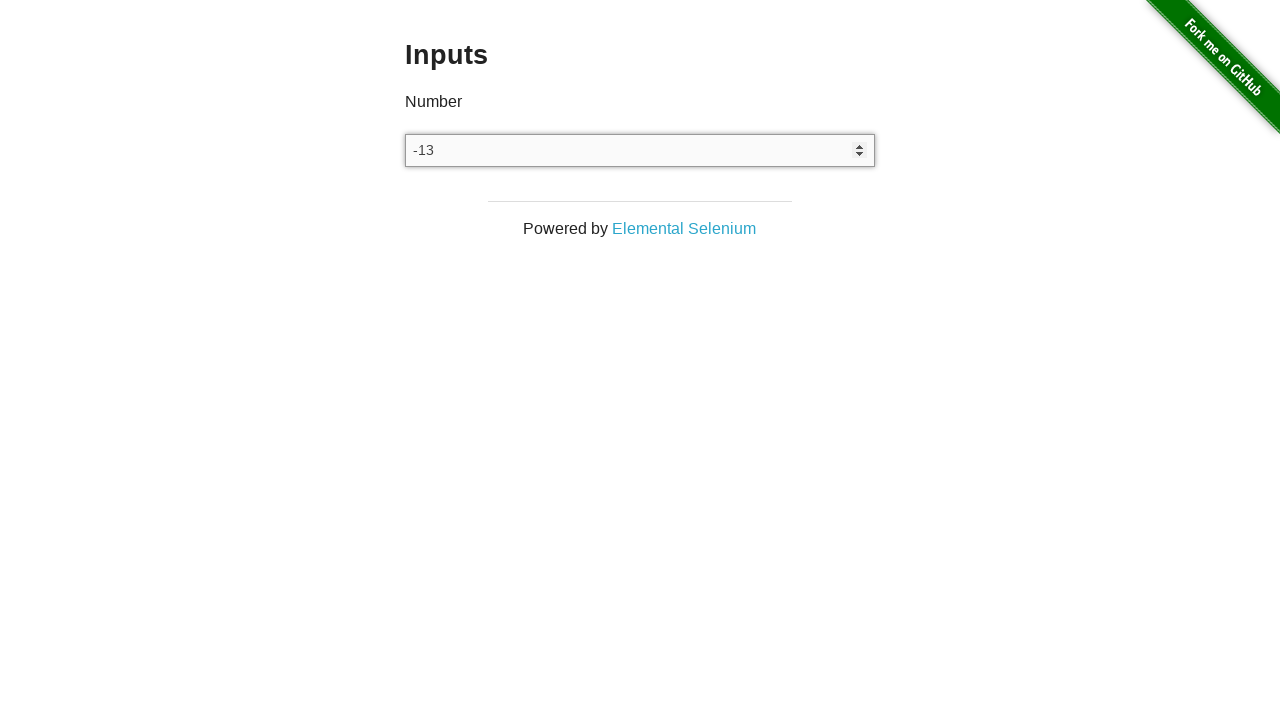

Pressed ArrowDown key (press 14 of 20) on input[type='number']
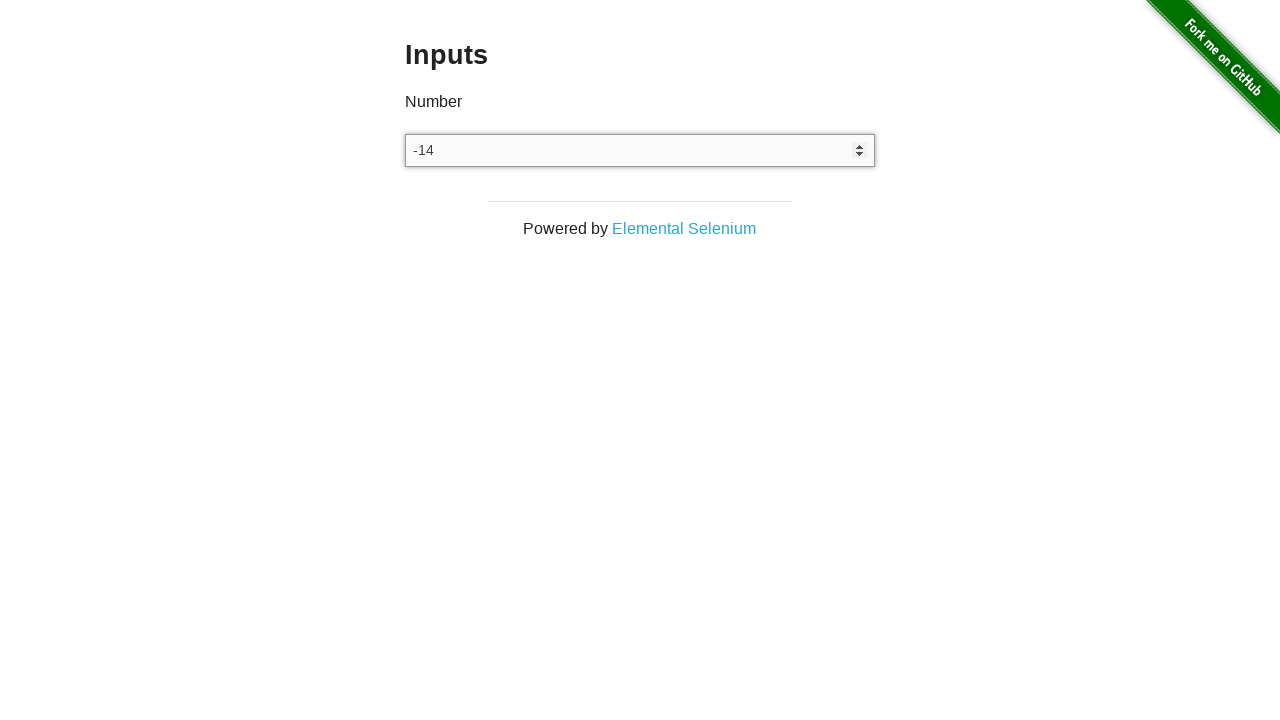

Pressed ArrowDown key (press 15 of 20) on input[type='number']
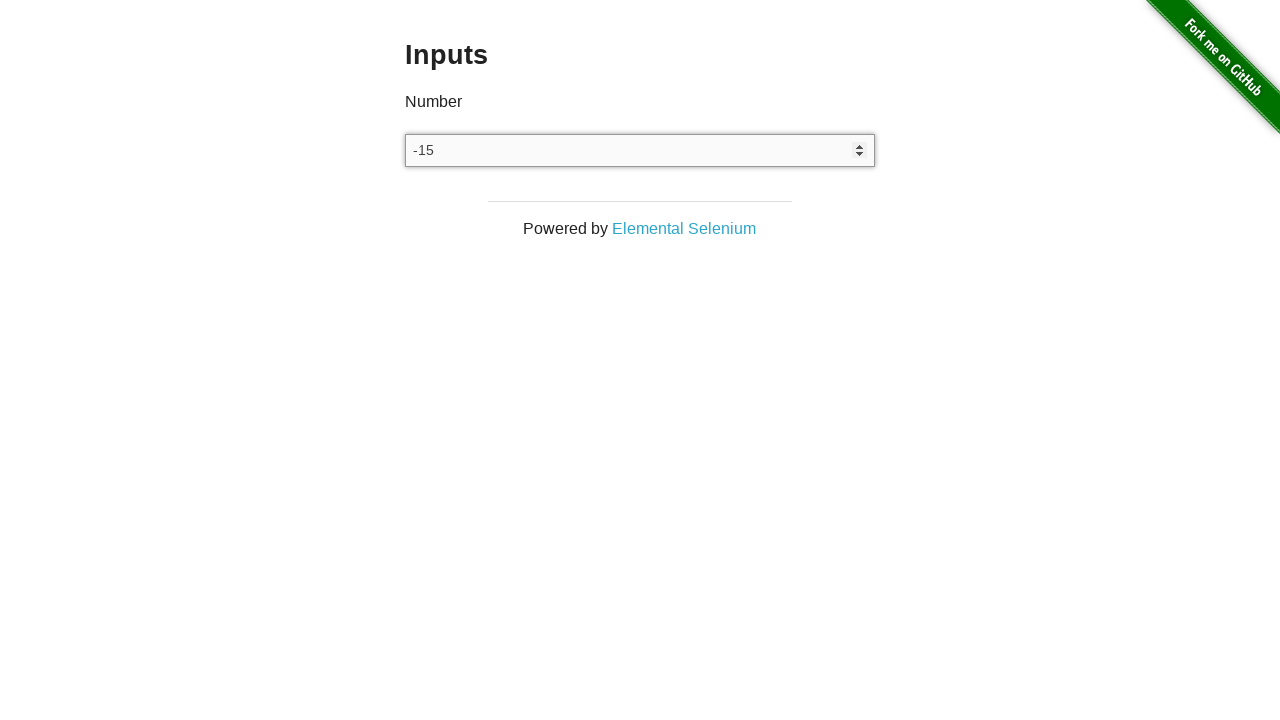

Pressed ArrowDown key (press 16 of 20) on input[type='number']
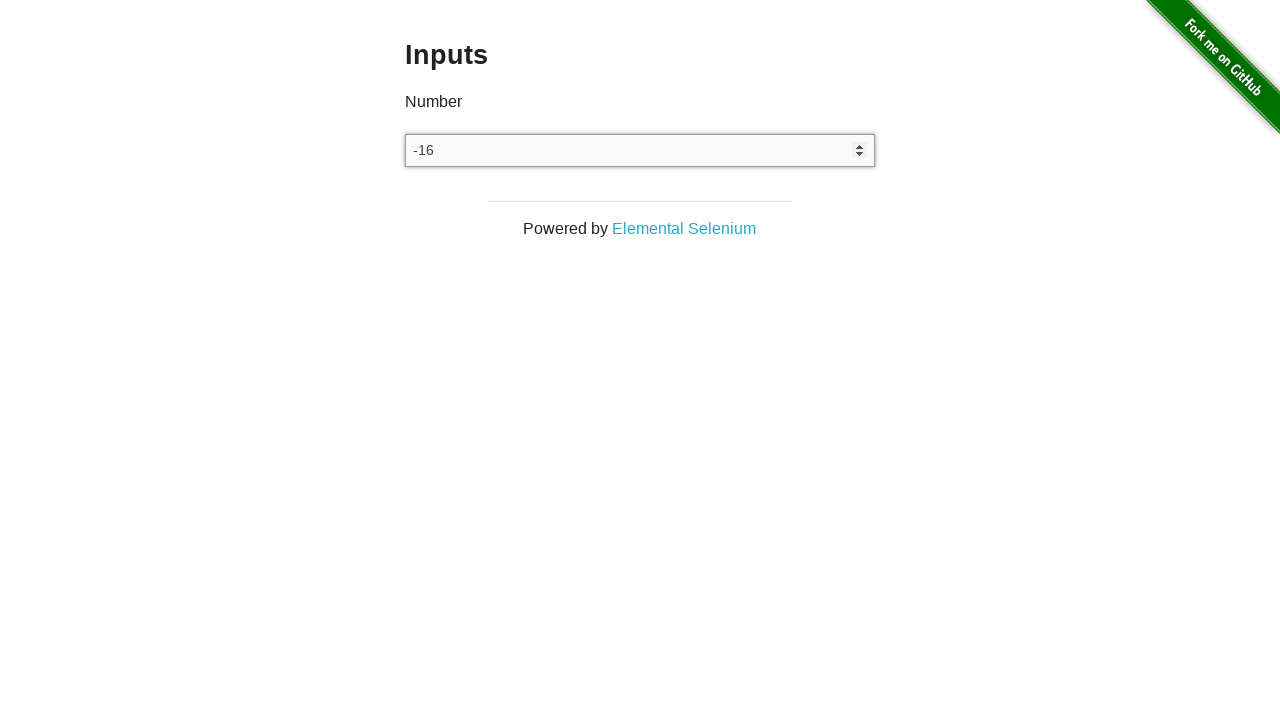

Pressed ArrowDown key (press 17 of 20) on input[type='number']
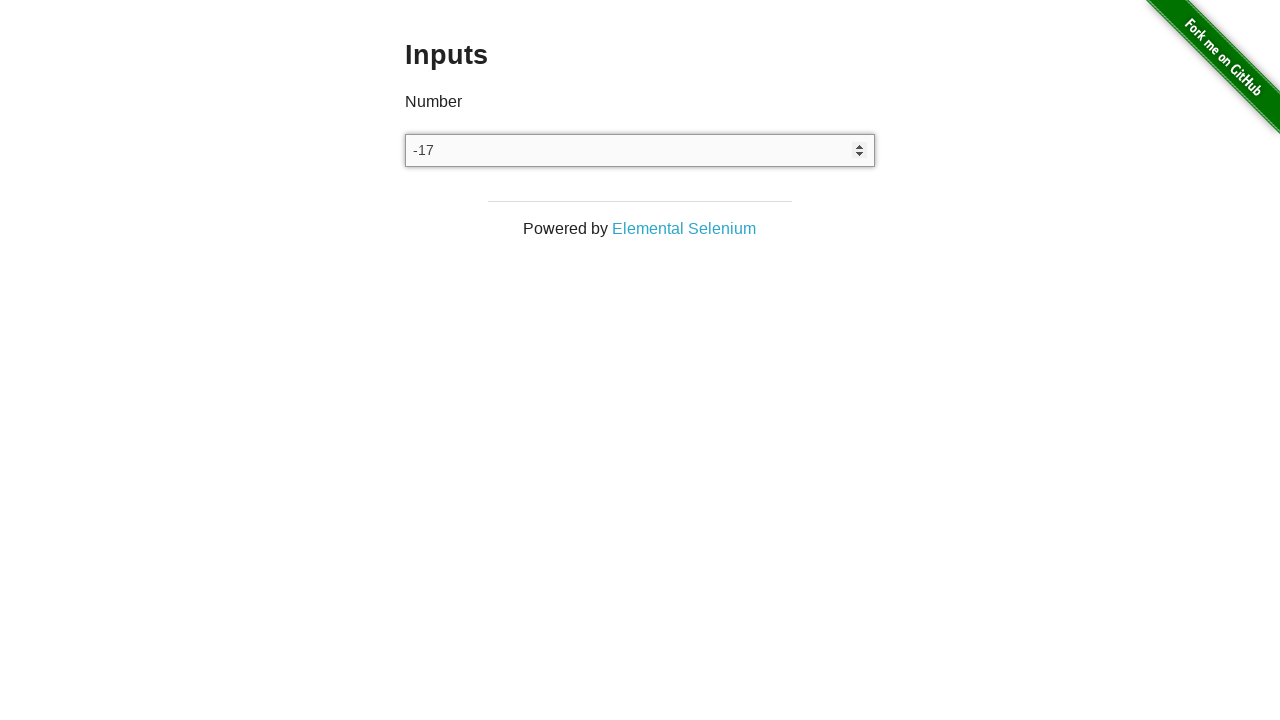

Pressed ArrowDown key (press 18 of 20) on input[type='number']
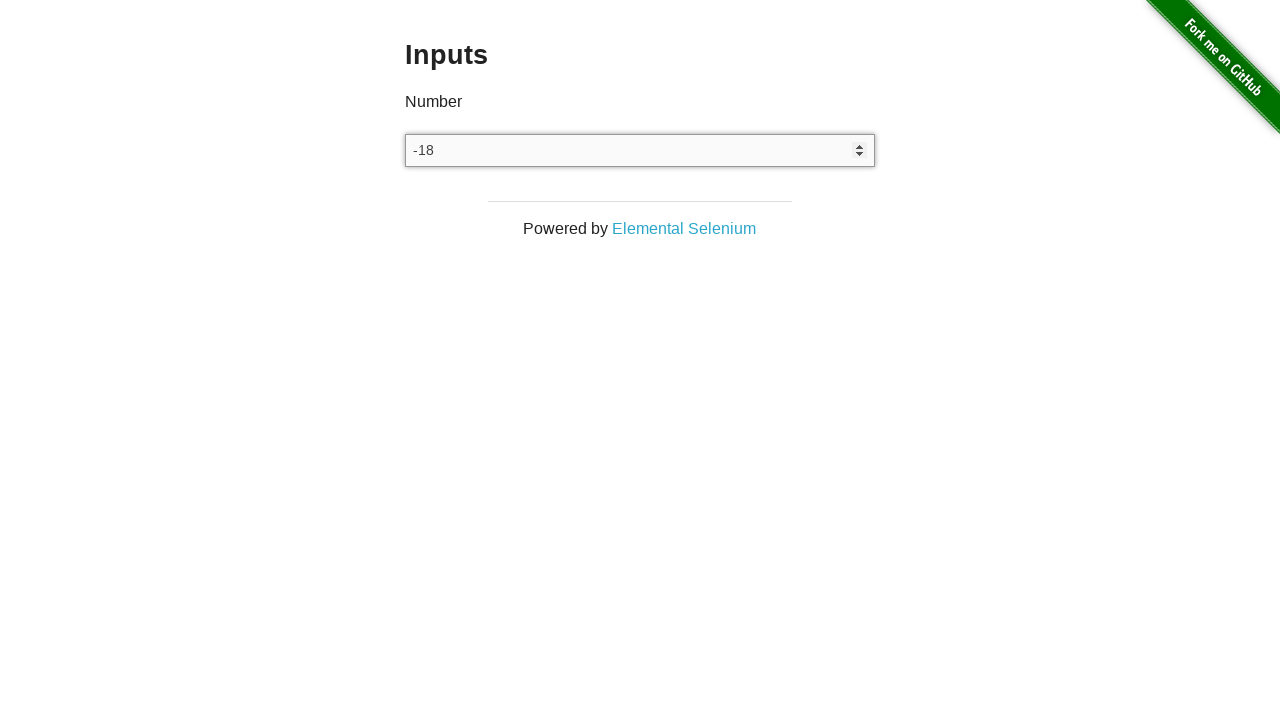

Pressed ArrowDown key (press 19 of 20) on input[type='number']
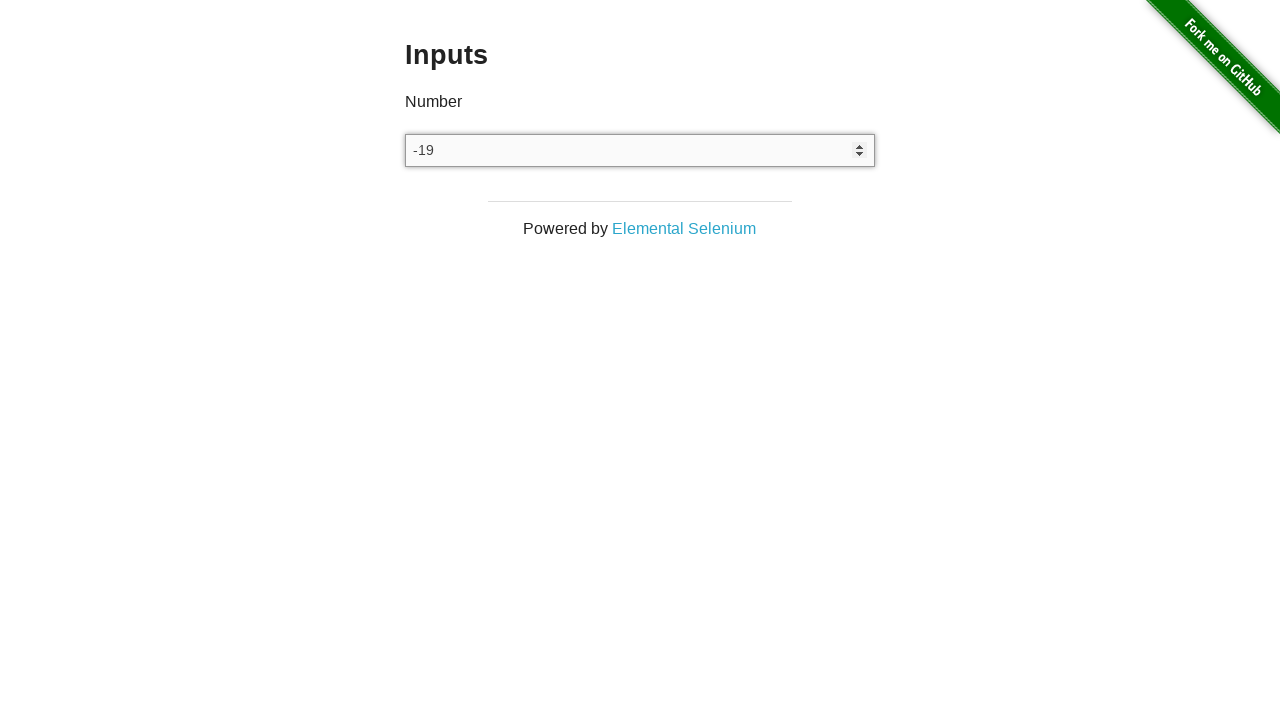

Pressed ArrowDown key (press 20 of 20) on input[type='number']
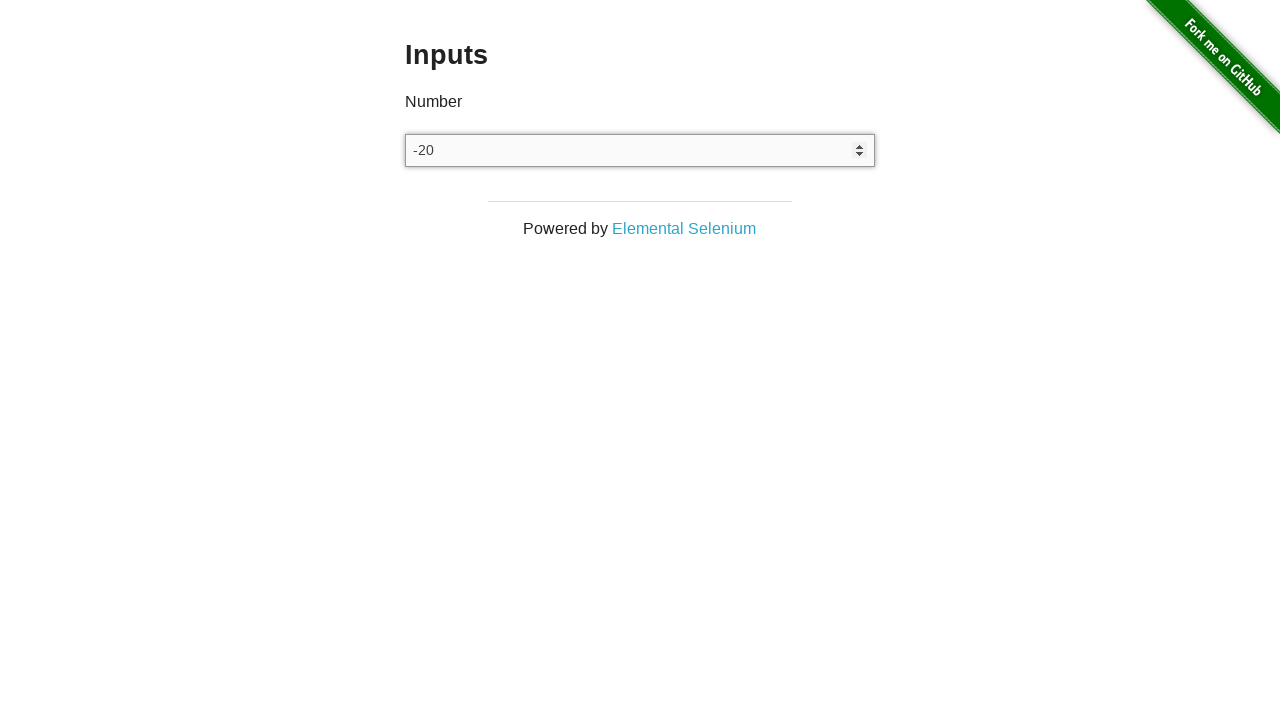

Verified that number input value is -20
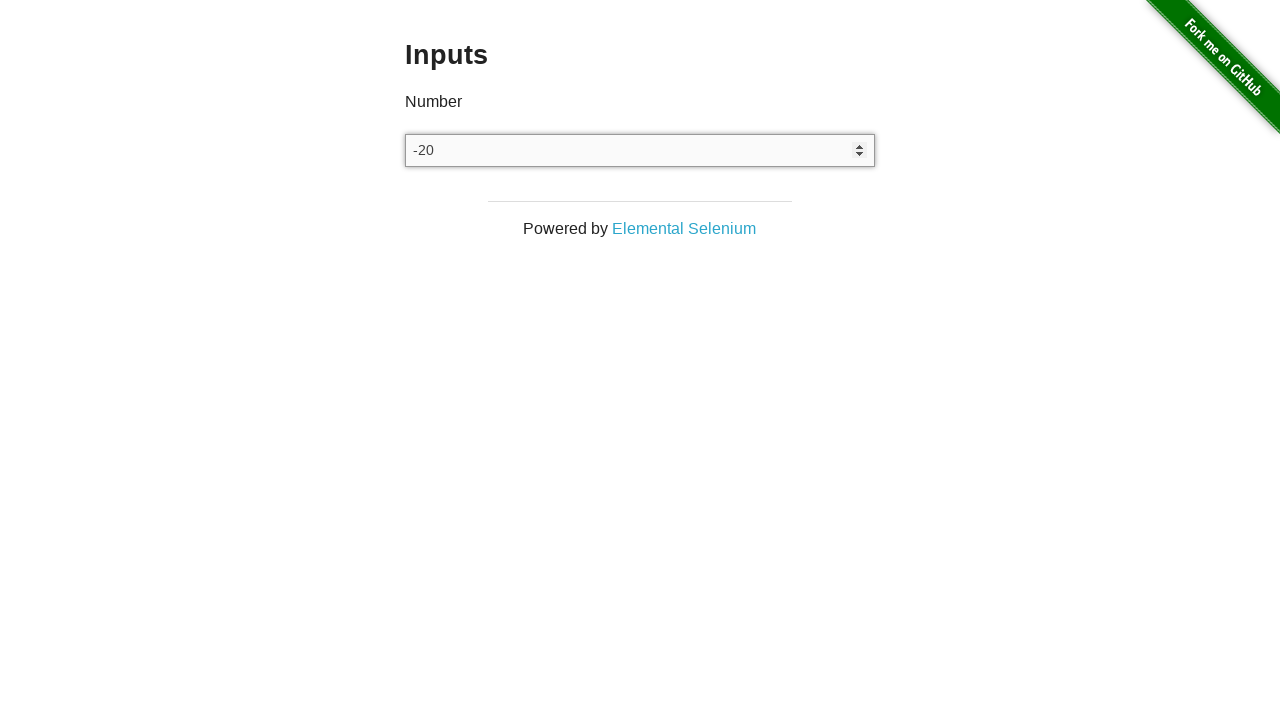

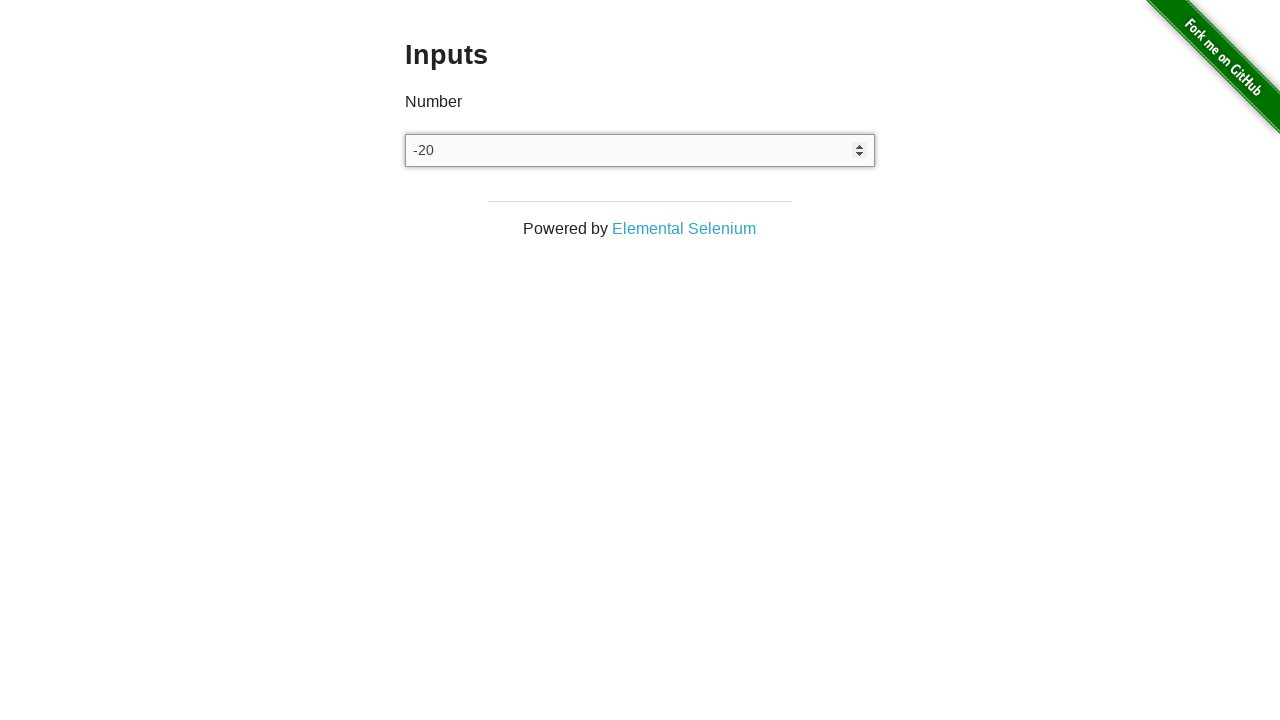